Navigates to actimind.com and closes all child browser windows while keeping the parent window open

Starting URL: http://www.actimind.com/

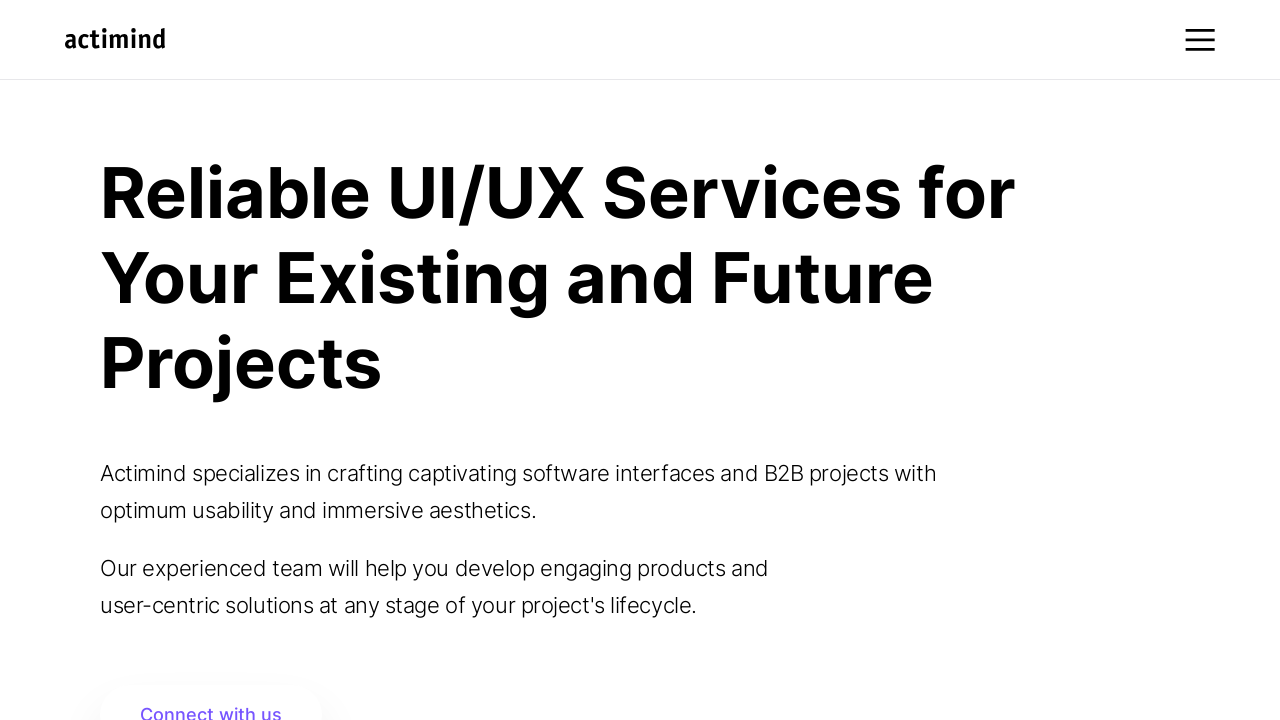

Navigated to http://www.actimind.com/
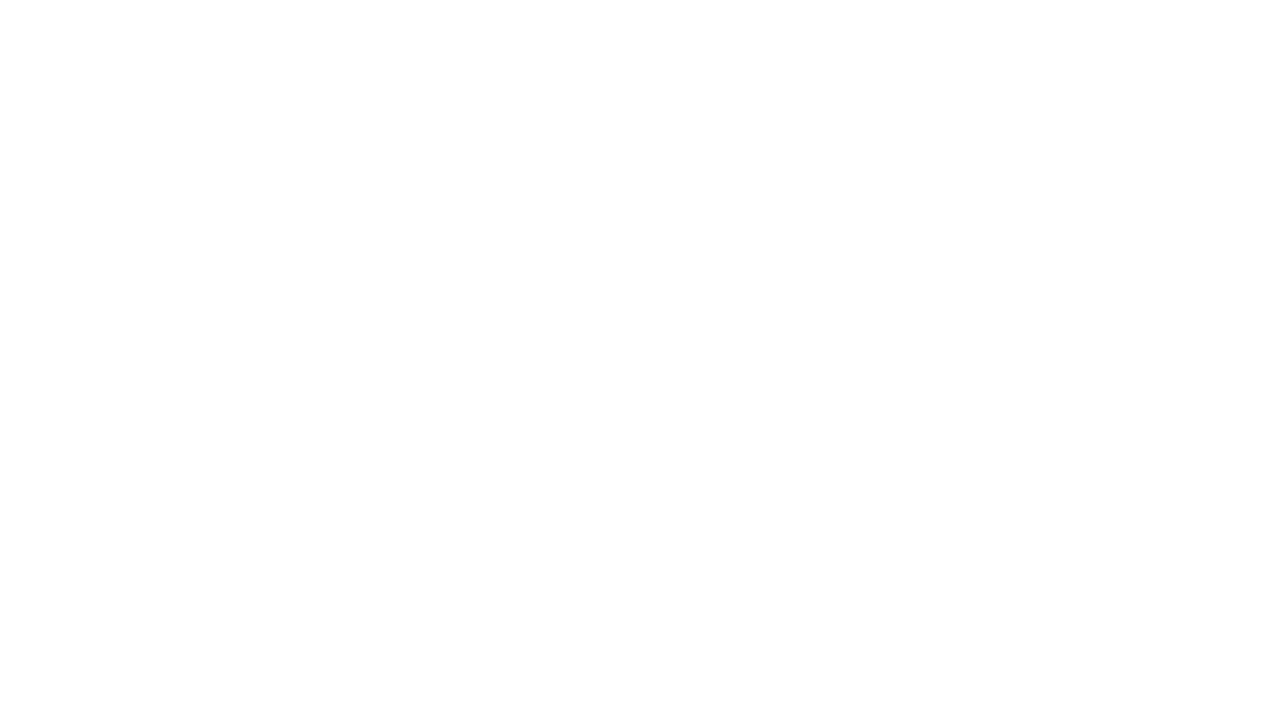

Retrieved all pages in context - 1 page(s) found
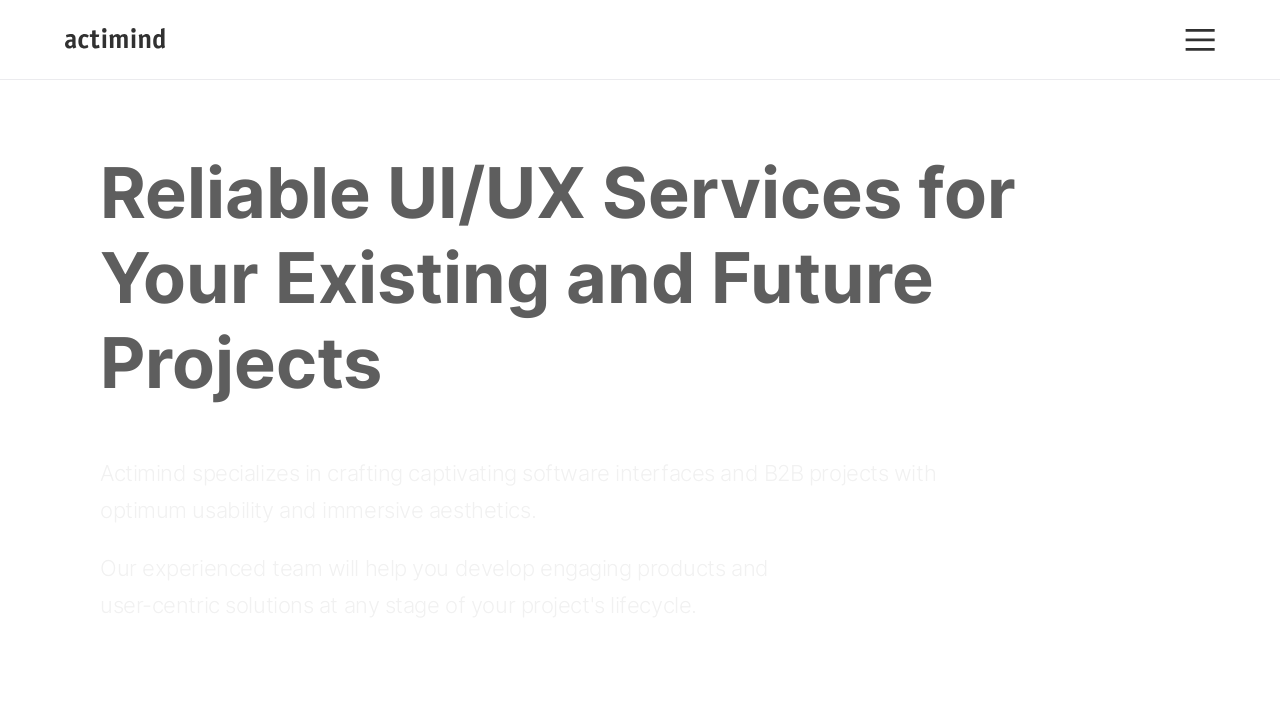

All child browser windows closed - parent window remains open
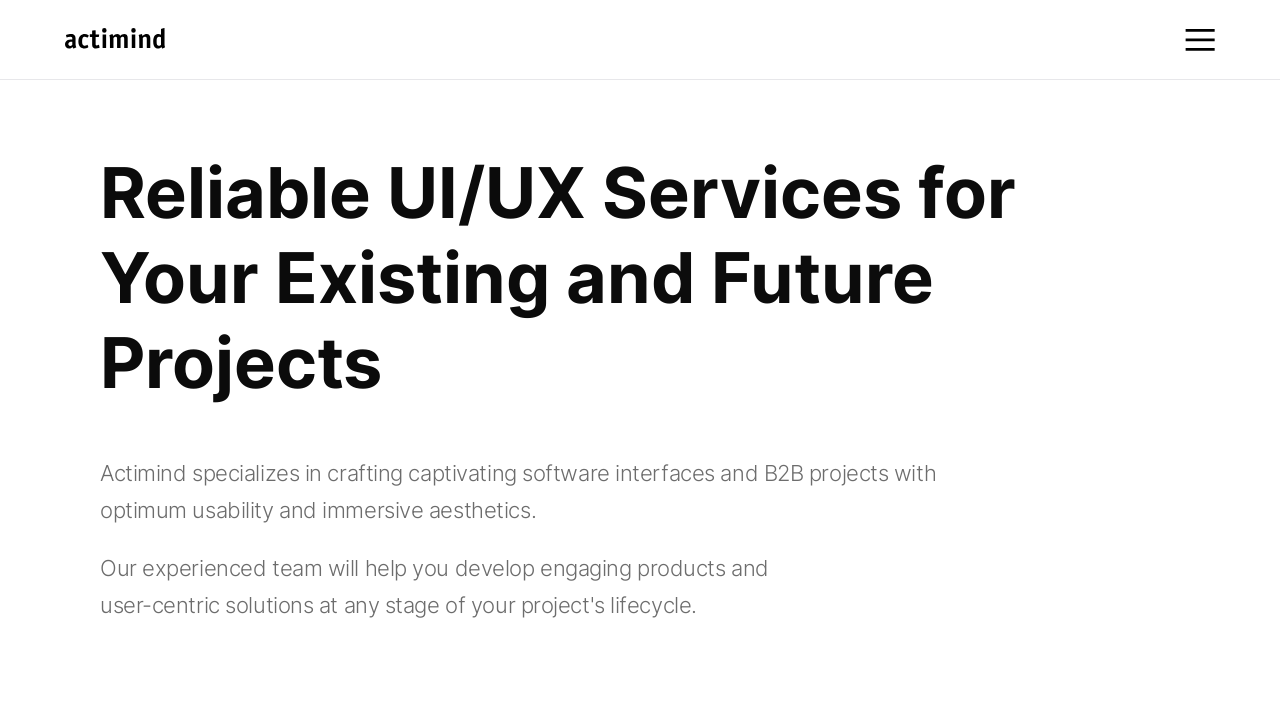

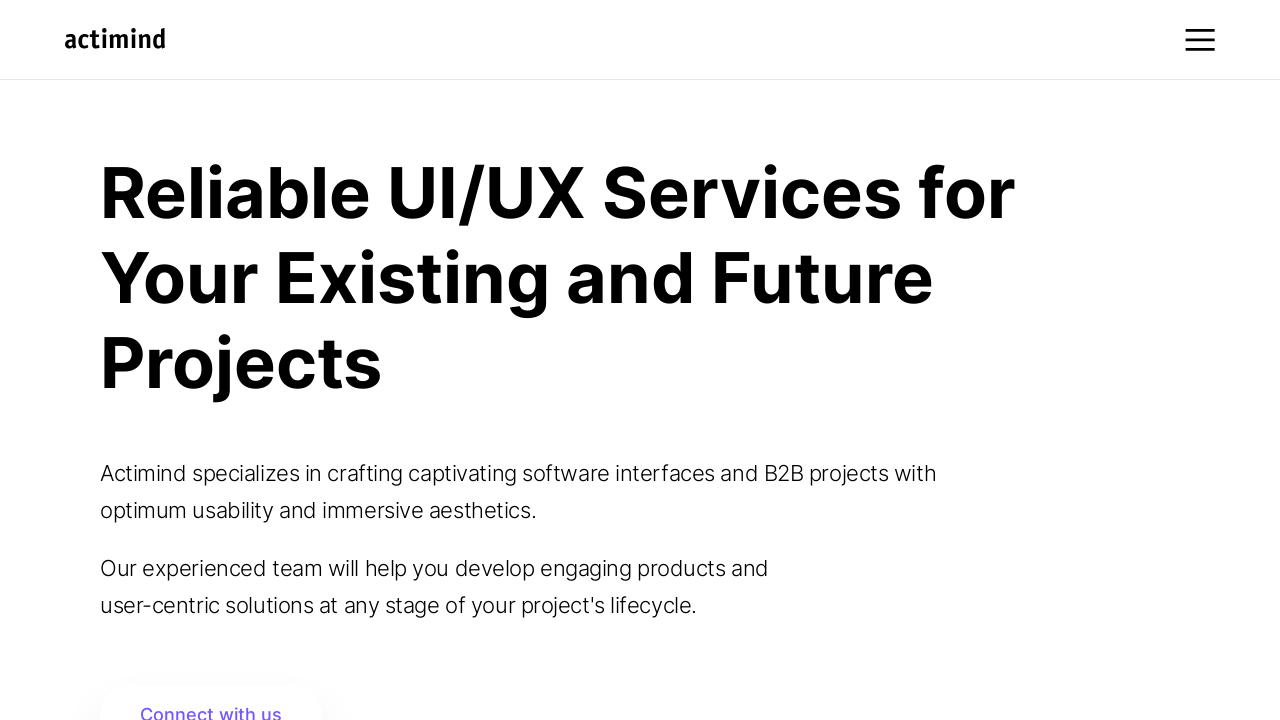